Tests clicking on radio button options by selecting "red" and "yellow" color choices on a checkbox/radio button demo page.

Starting URL: https://selenium08.blogspot.com/2019/07/check-box-and-radio-buttons.html

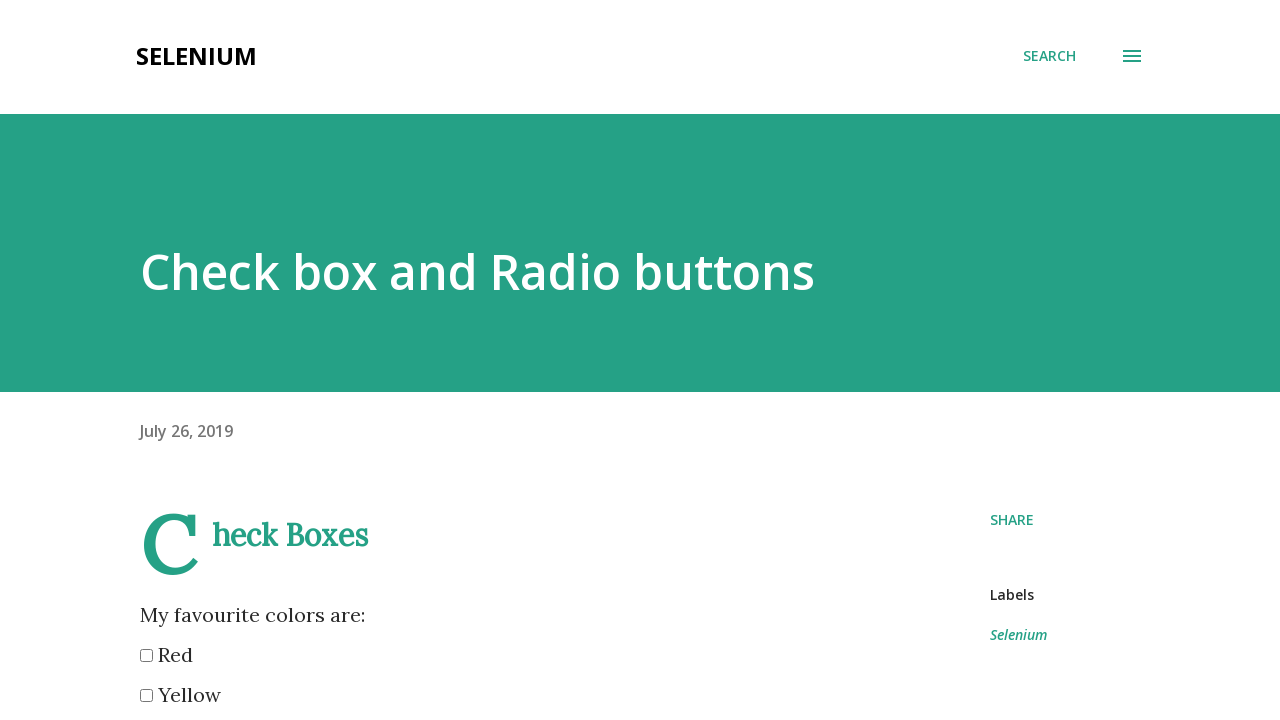

Clicked on 'red' color radio button at (146, 656) on xpath=//*[@value='red']
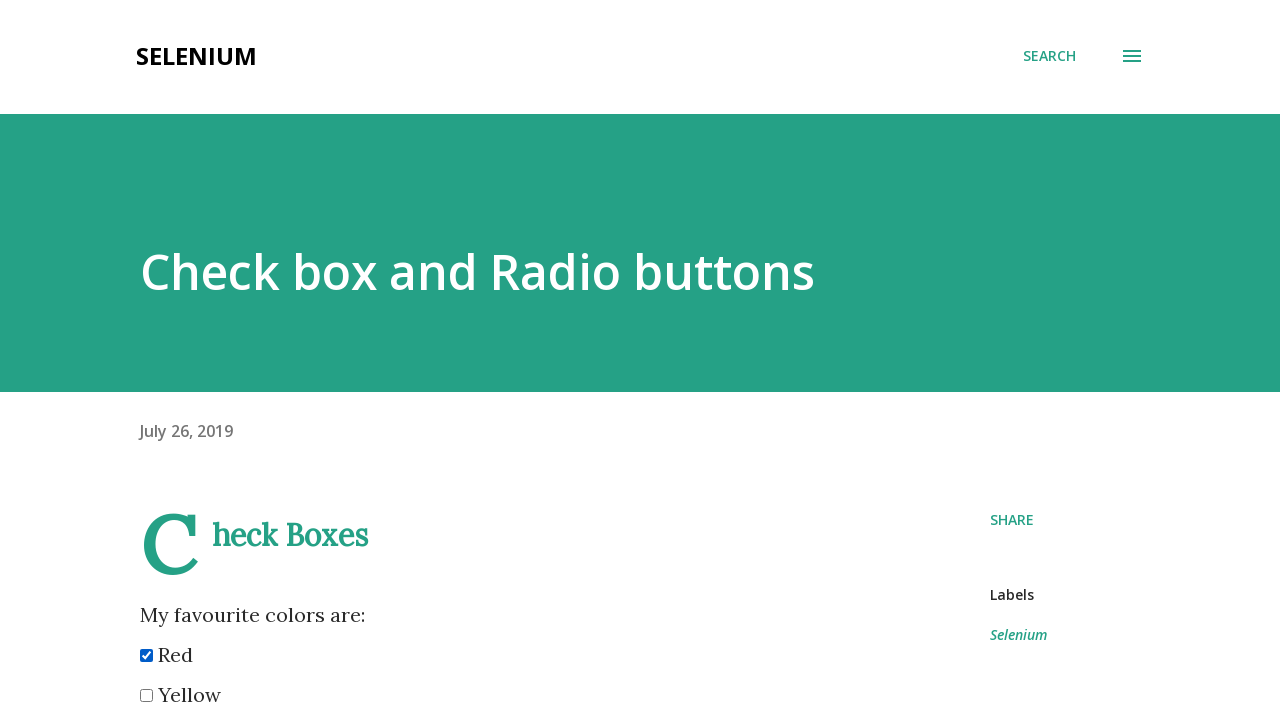

Clicked on 'yellow' color radio button at (146, 696) on xpath=//*[@value='yellow']
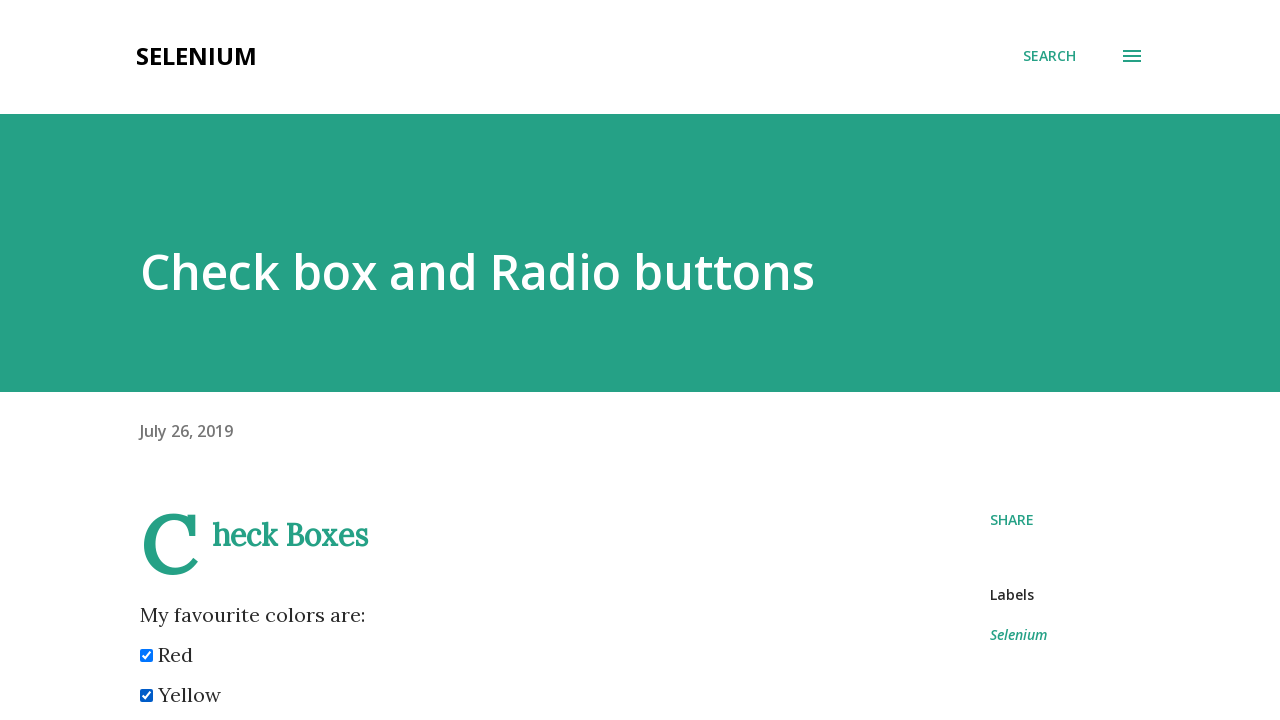

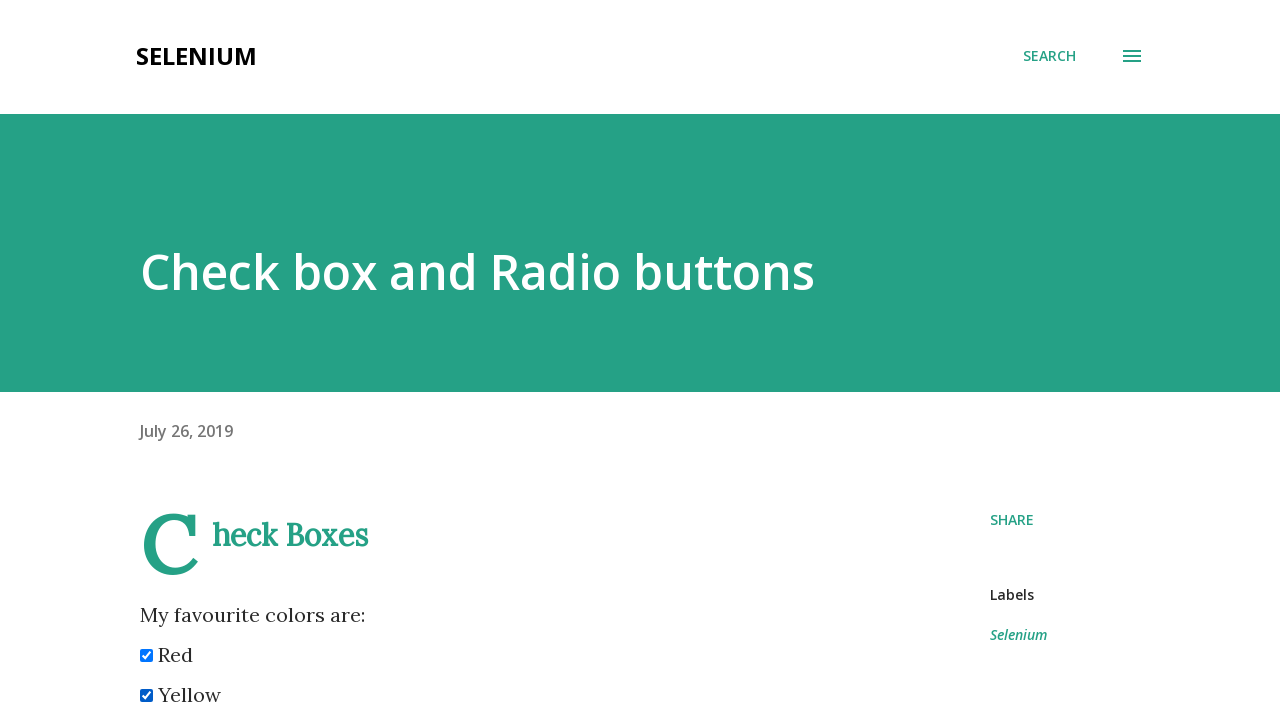